Tests that clicking "Clear completed" removes completed items from the list.

Starting URL: https://demo.playwright.dev/todomvc

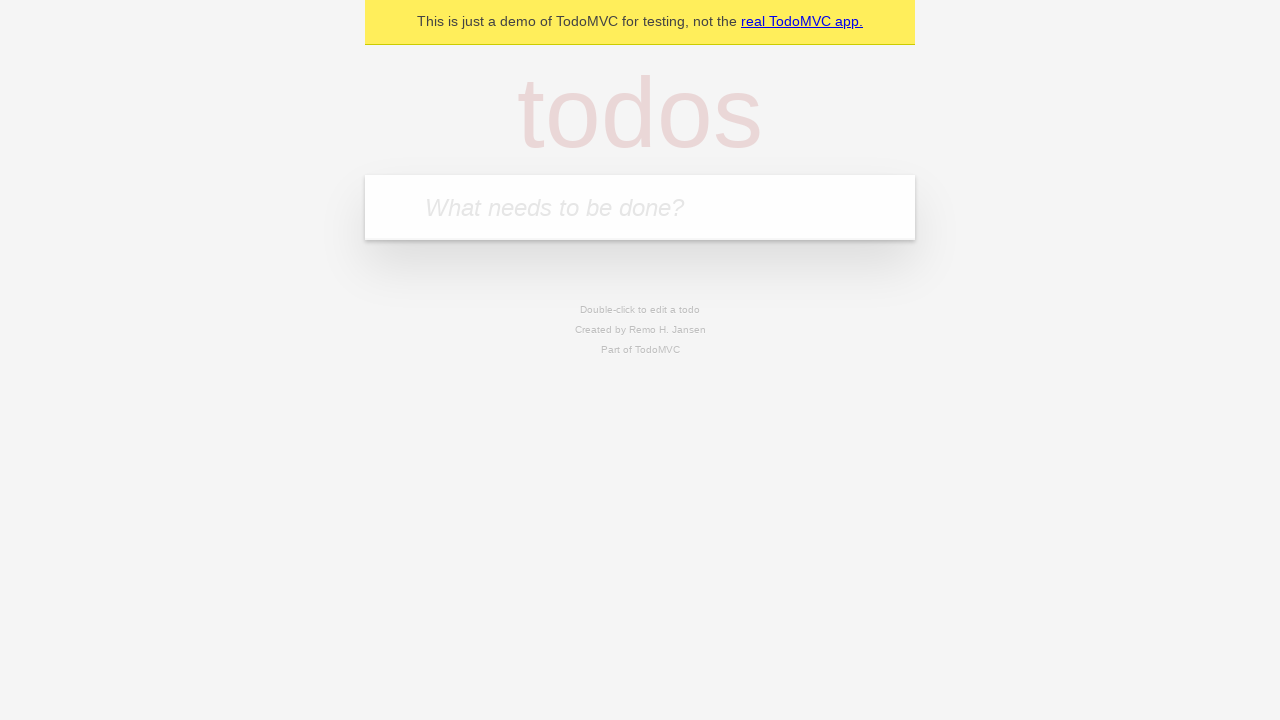

Filled todo input with 'buy some cheese' on internal:attr=[placeholder="What needs to be done?"i]
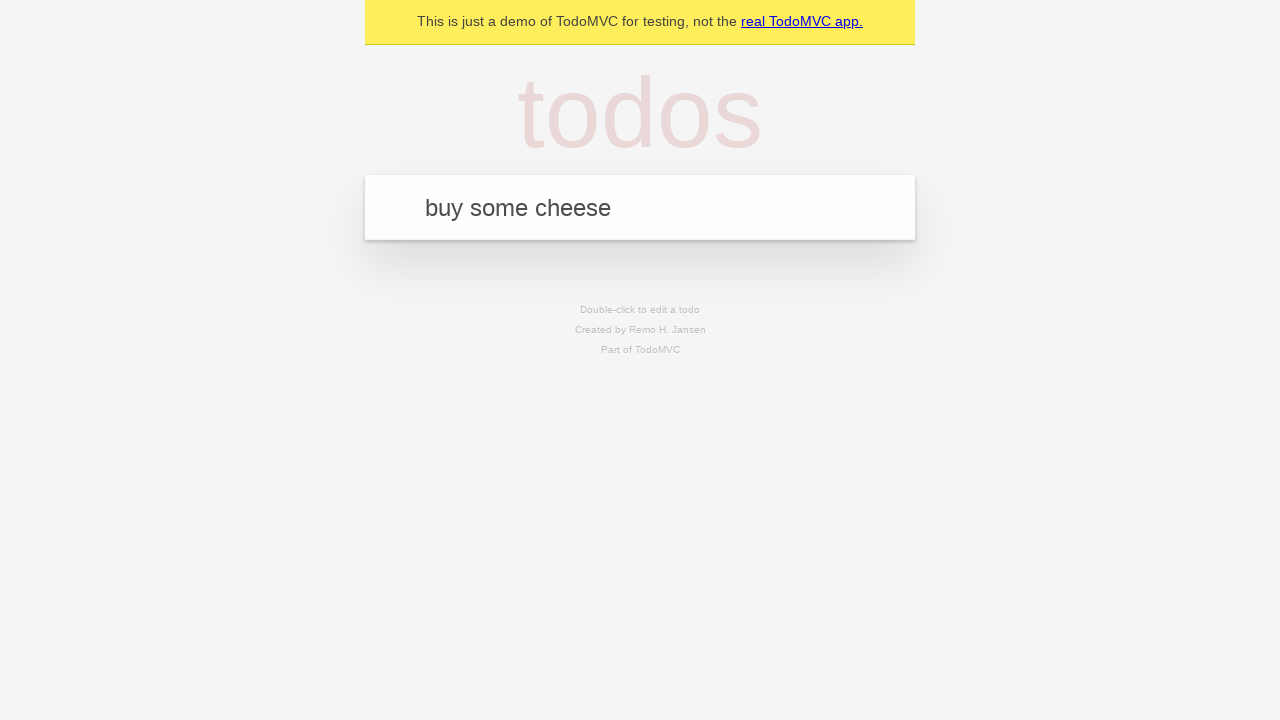

Pressed Enter to create first todo on internal:attr=[placeholder="What needs to be done?"i]
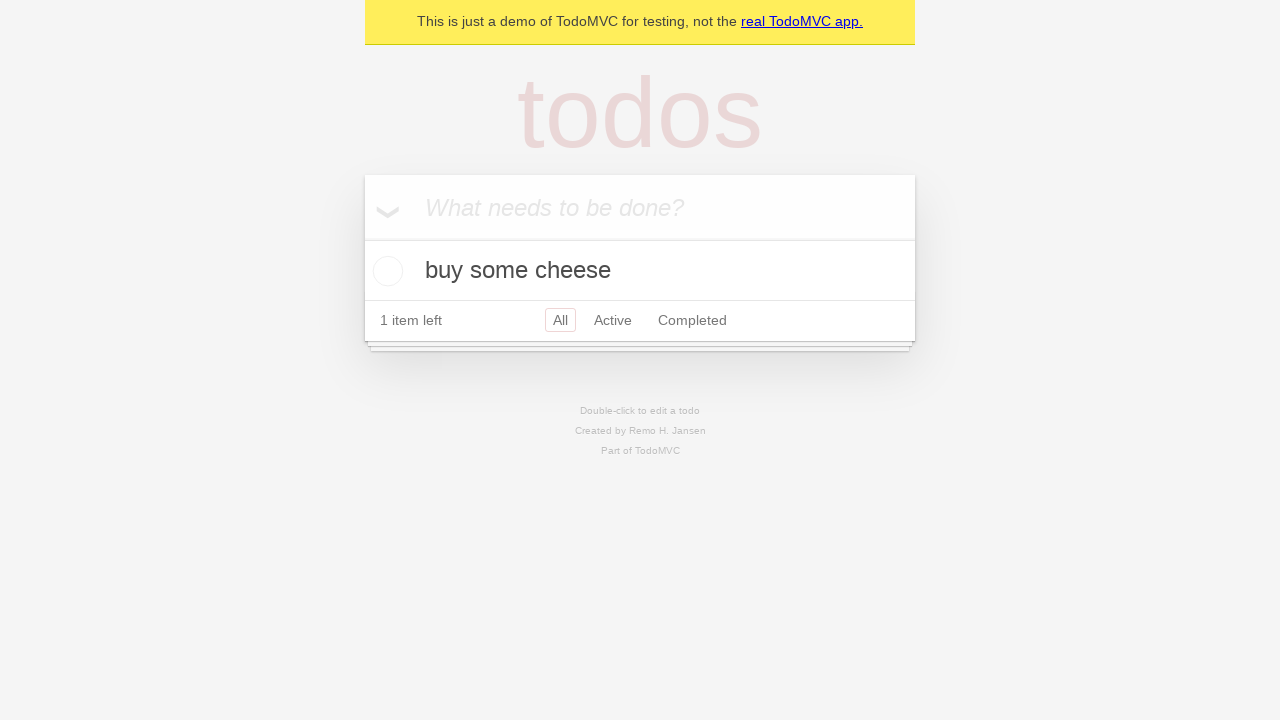

Filled todo input with 'feed the cat' on internal:attr=[placeholder="What needs to be done?"i]
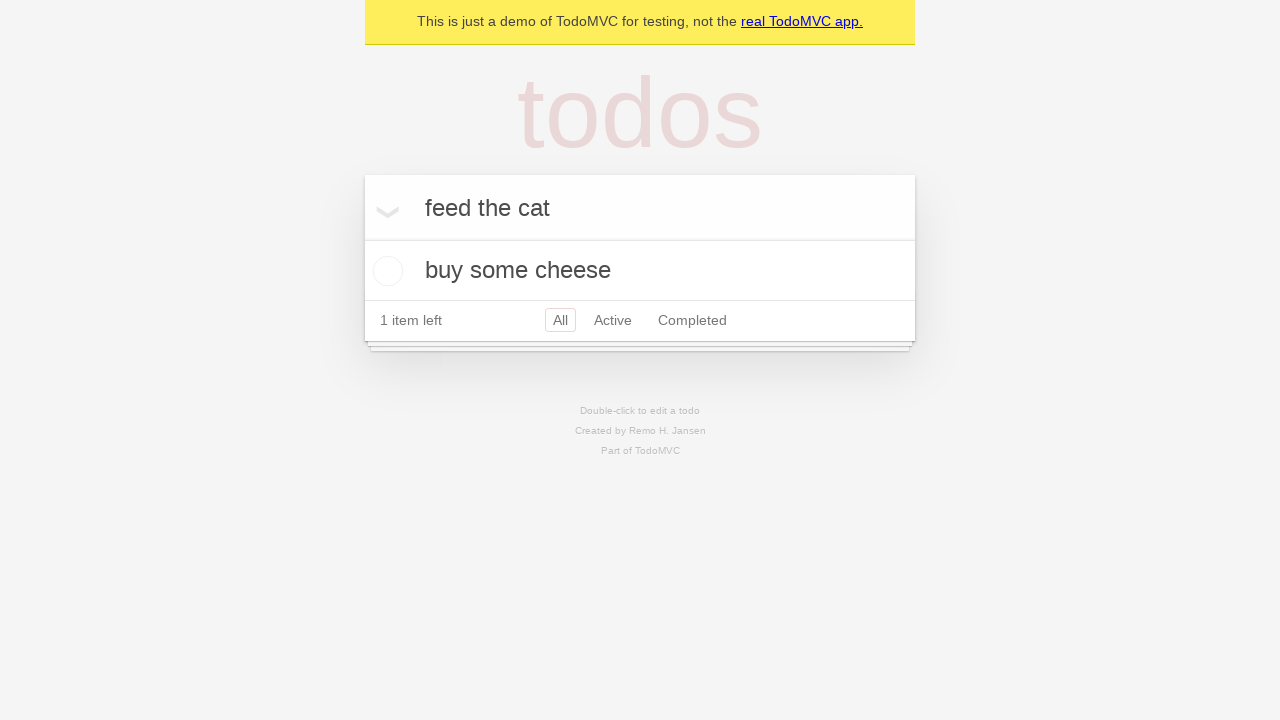

Pressed Enter to create second todo on internal:attr=[placeholder="What needs to be done?"i]
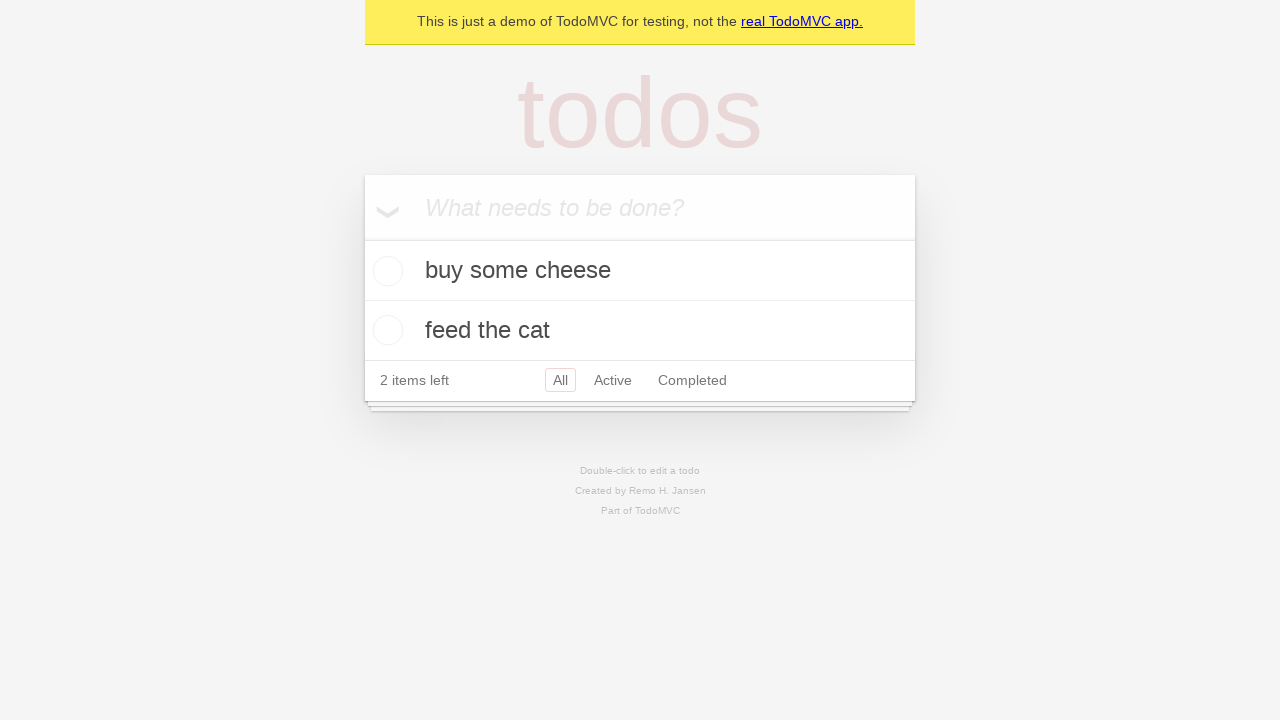

Filled todo input with 'book a doctors appointment' on internal:attr=[placeholder="What needs to be done?"i]
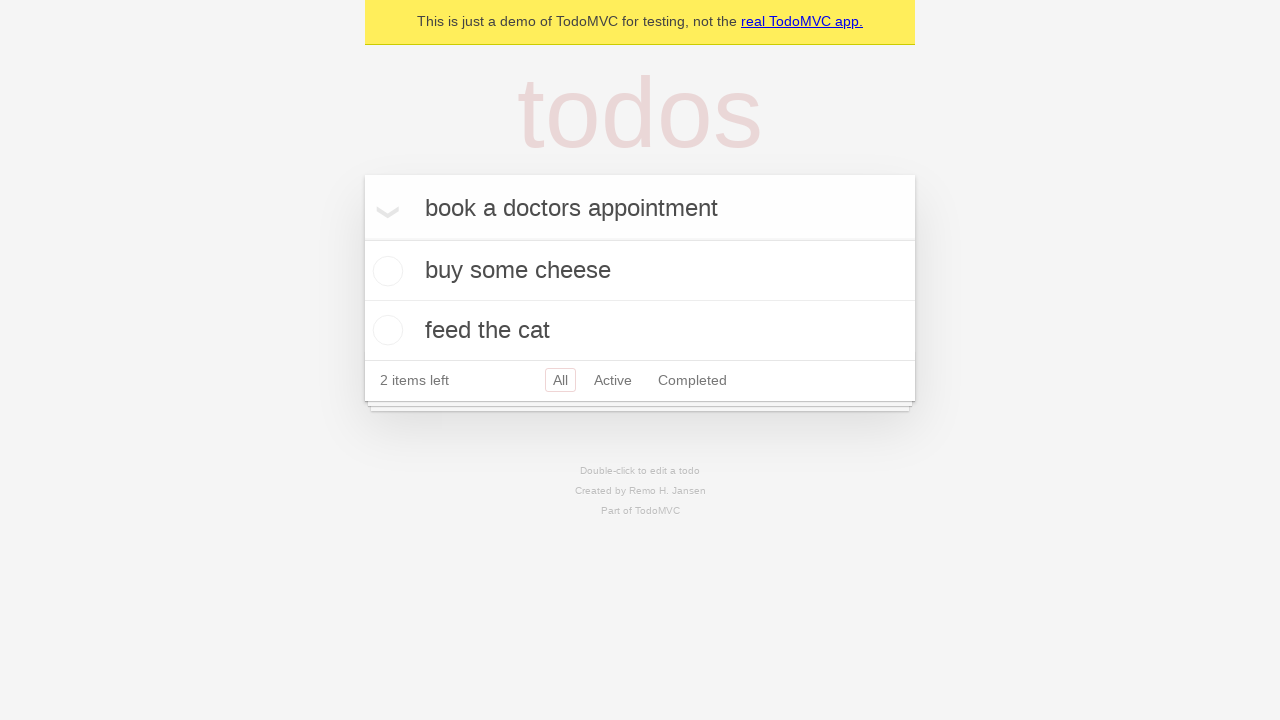

Pressed Enter to create third todo on internal:attr=[placeholder="What needs to be done?"i]
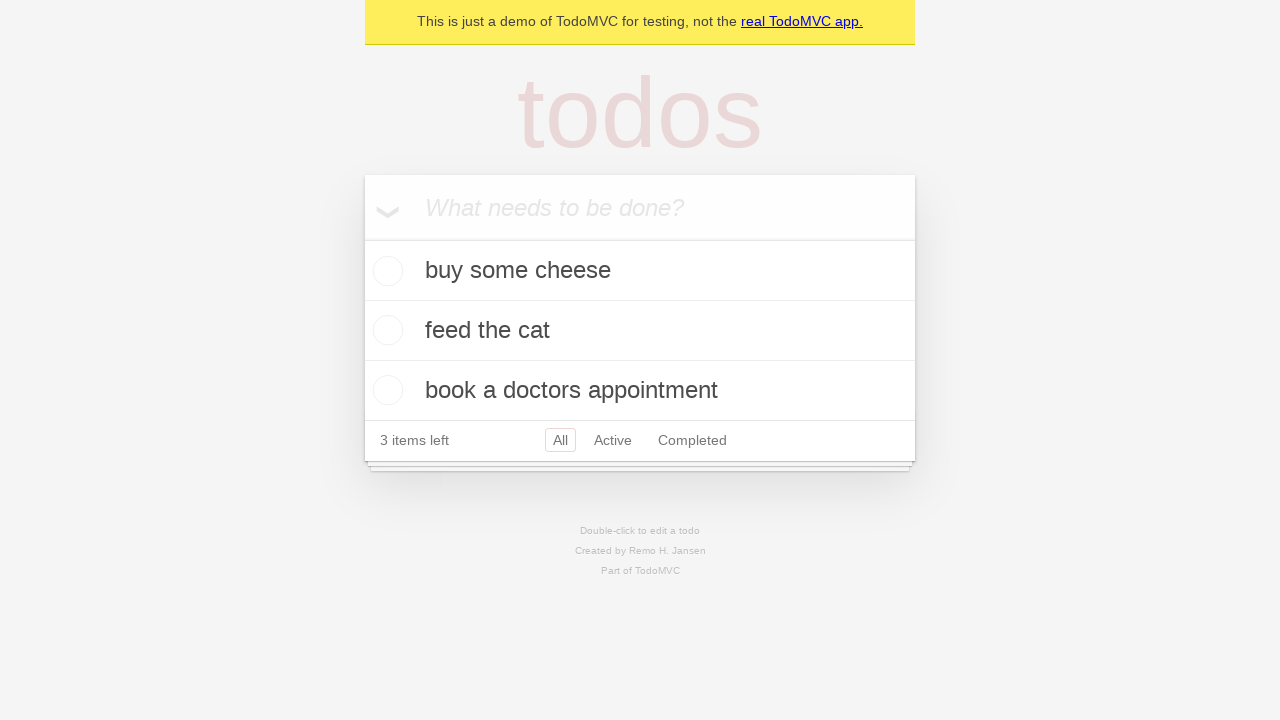

Waited for 3 todos to be created
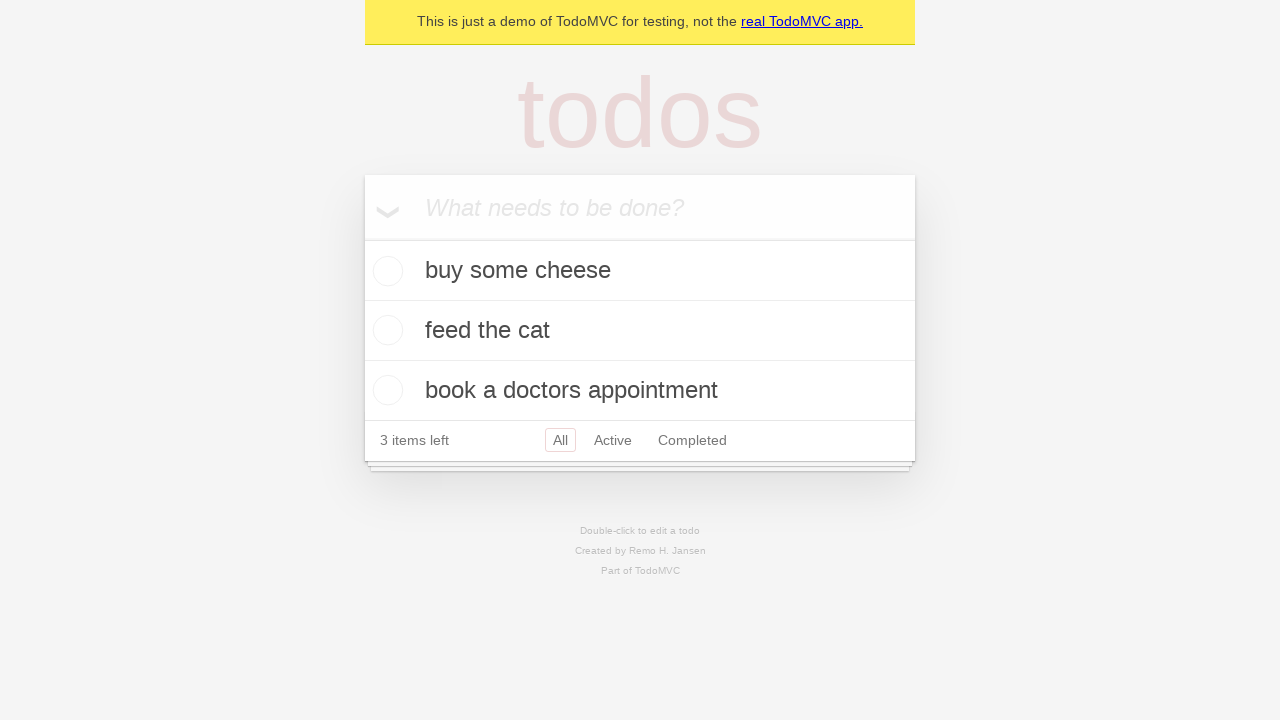

Checked the second todo item as completed at (385, 330) on internal:testid=[data-testid="todo-item"s] >> nth=1 >> internal:role=checkbox
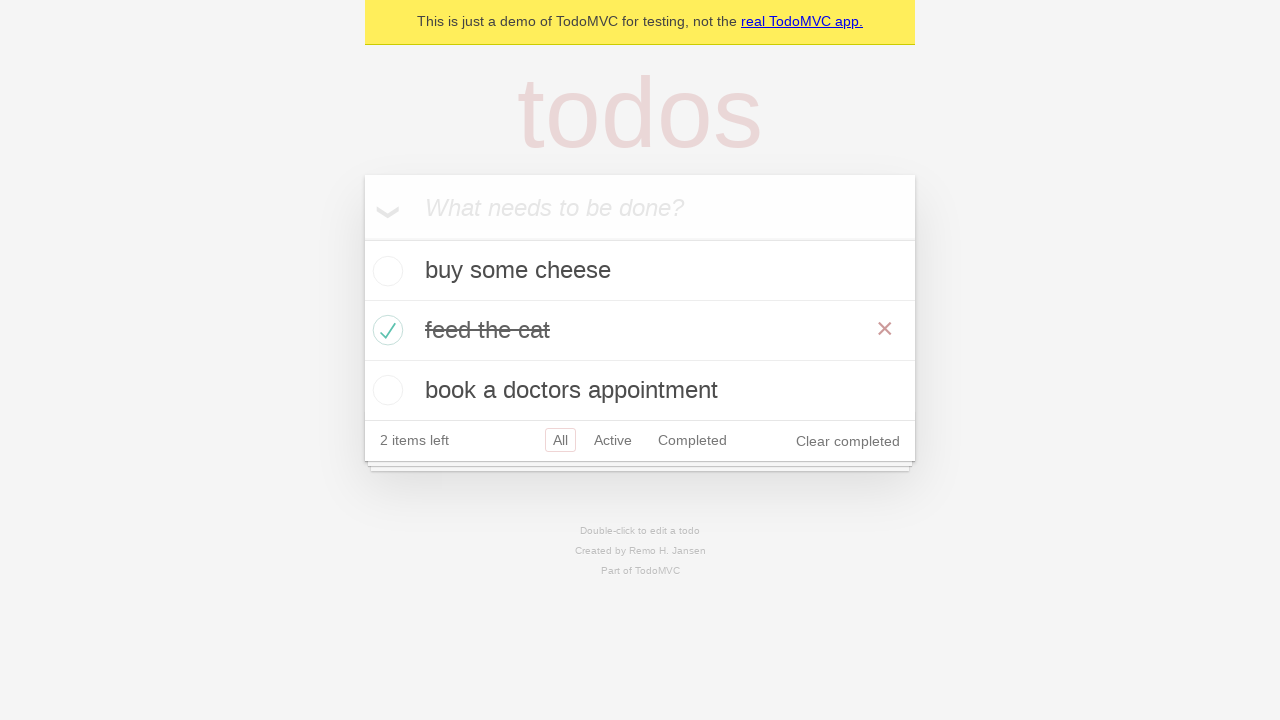

Clicked 'Clear completed' button to remove completed items at (848, 441) on internal:role=button[name="Clear completed"i]
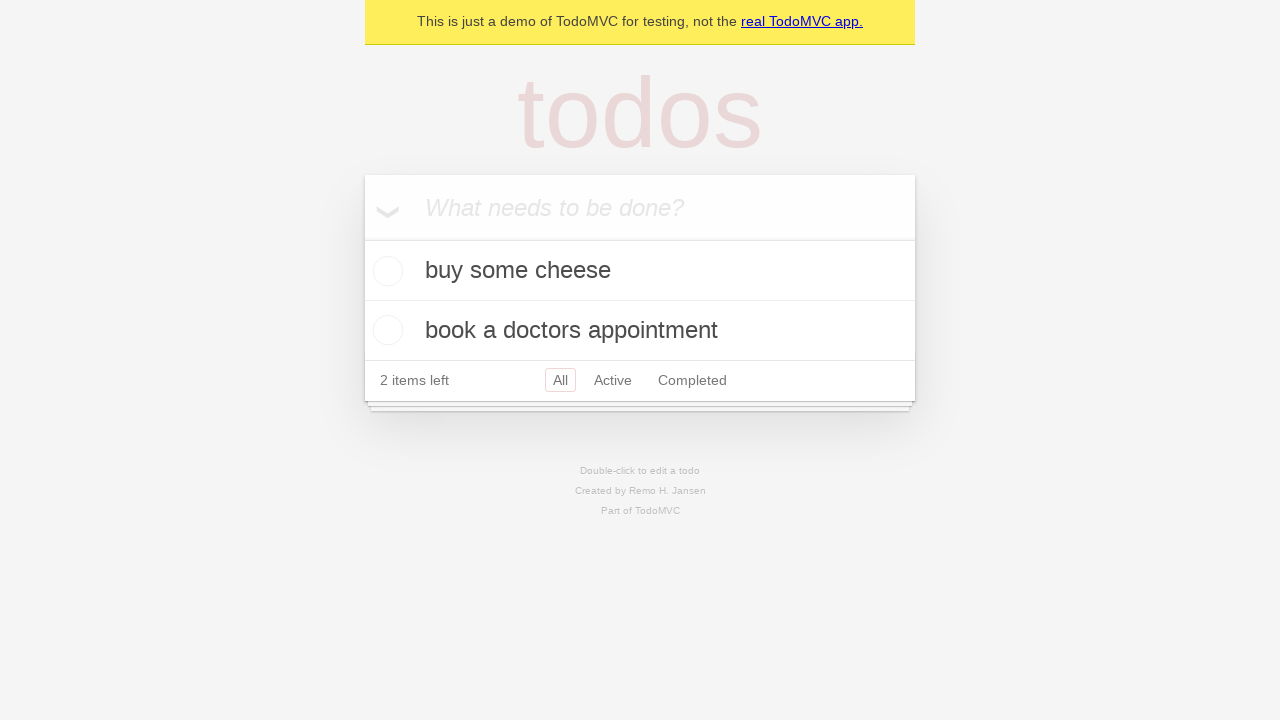

Verified that completed item was removed, 2 todos remaining
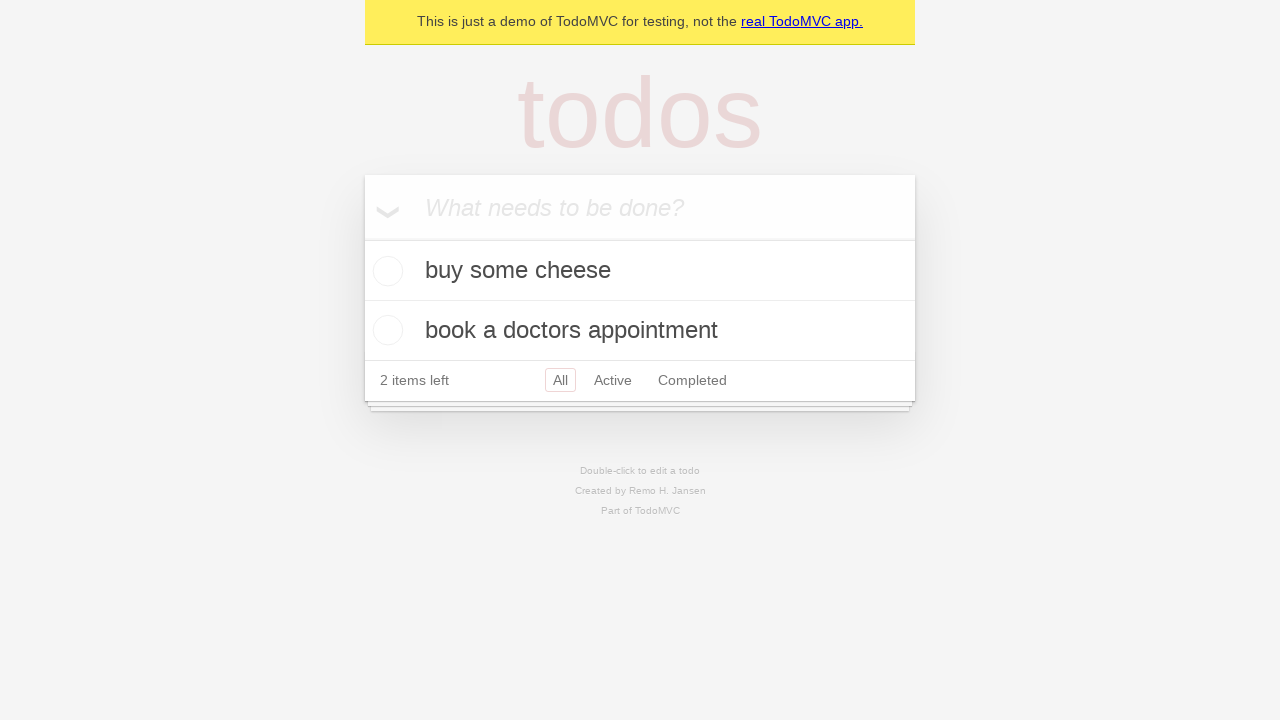

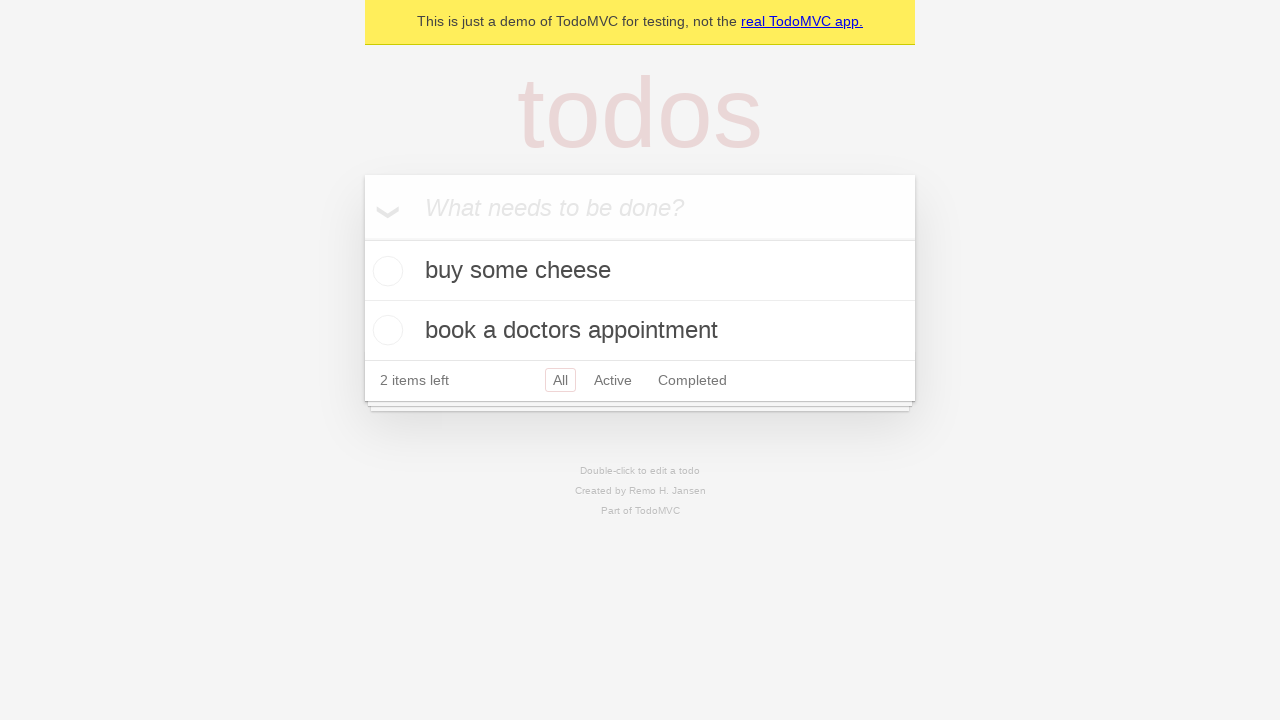